Navigates to T-Mobile website and maximizes the browser window to verify the site loads correctly.

Starting URL: http://t-mobile.com

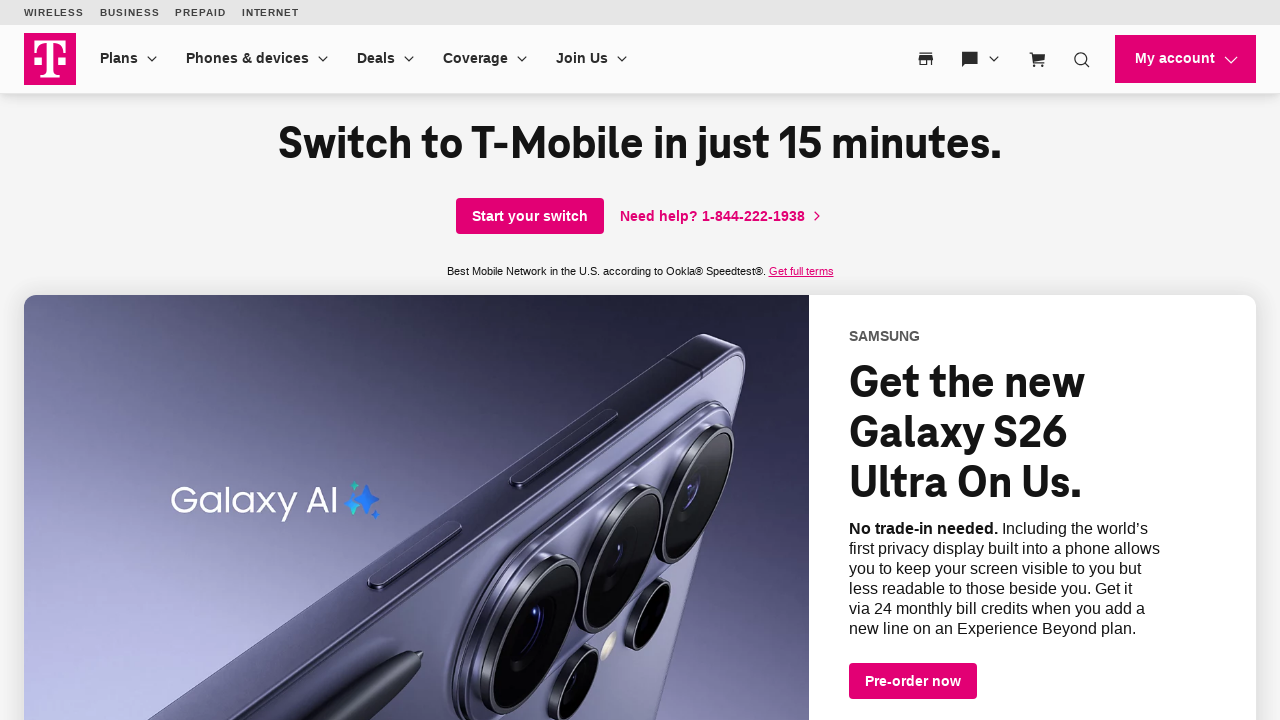

Set viewport size to 1920x1080 to maximize browser window
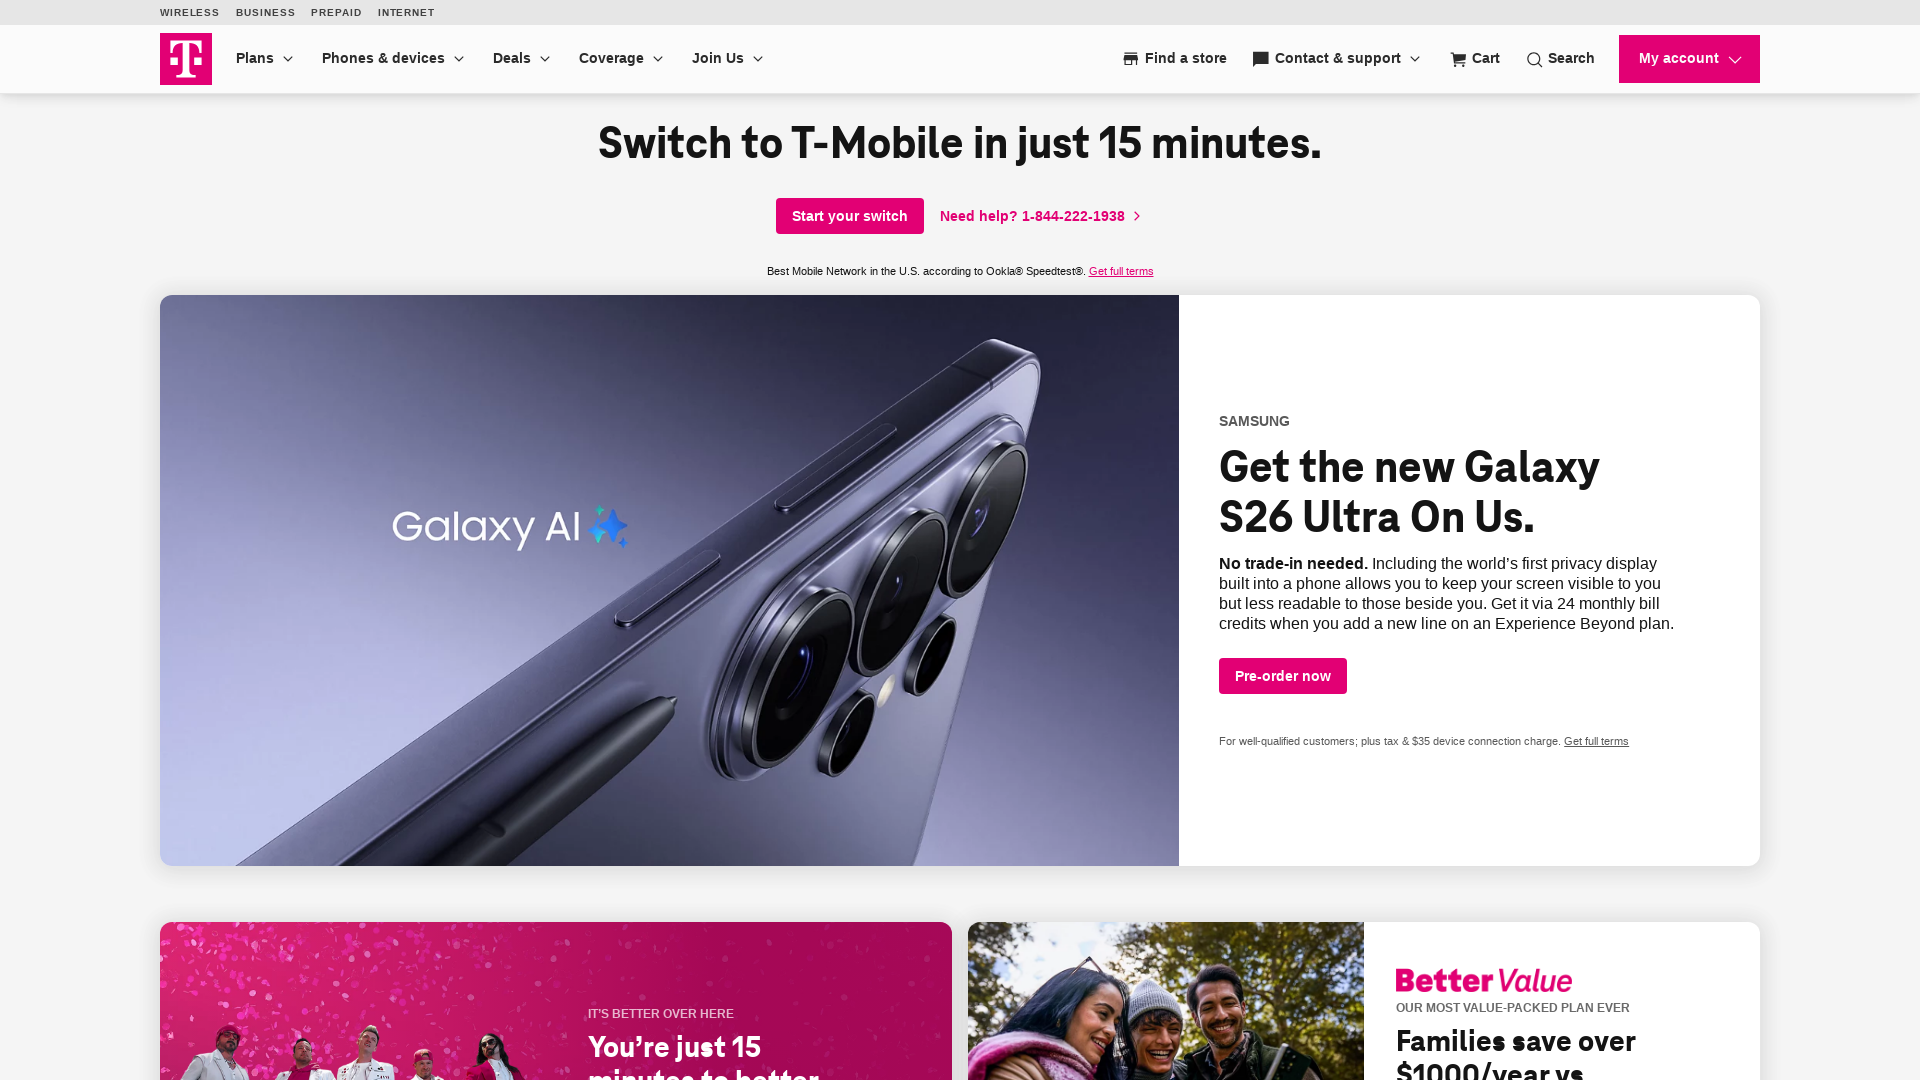

T-Mobile website loaded successfully with networkidle state reached
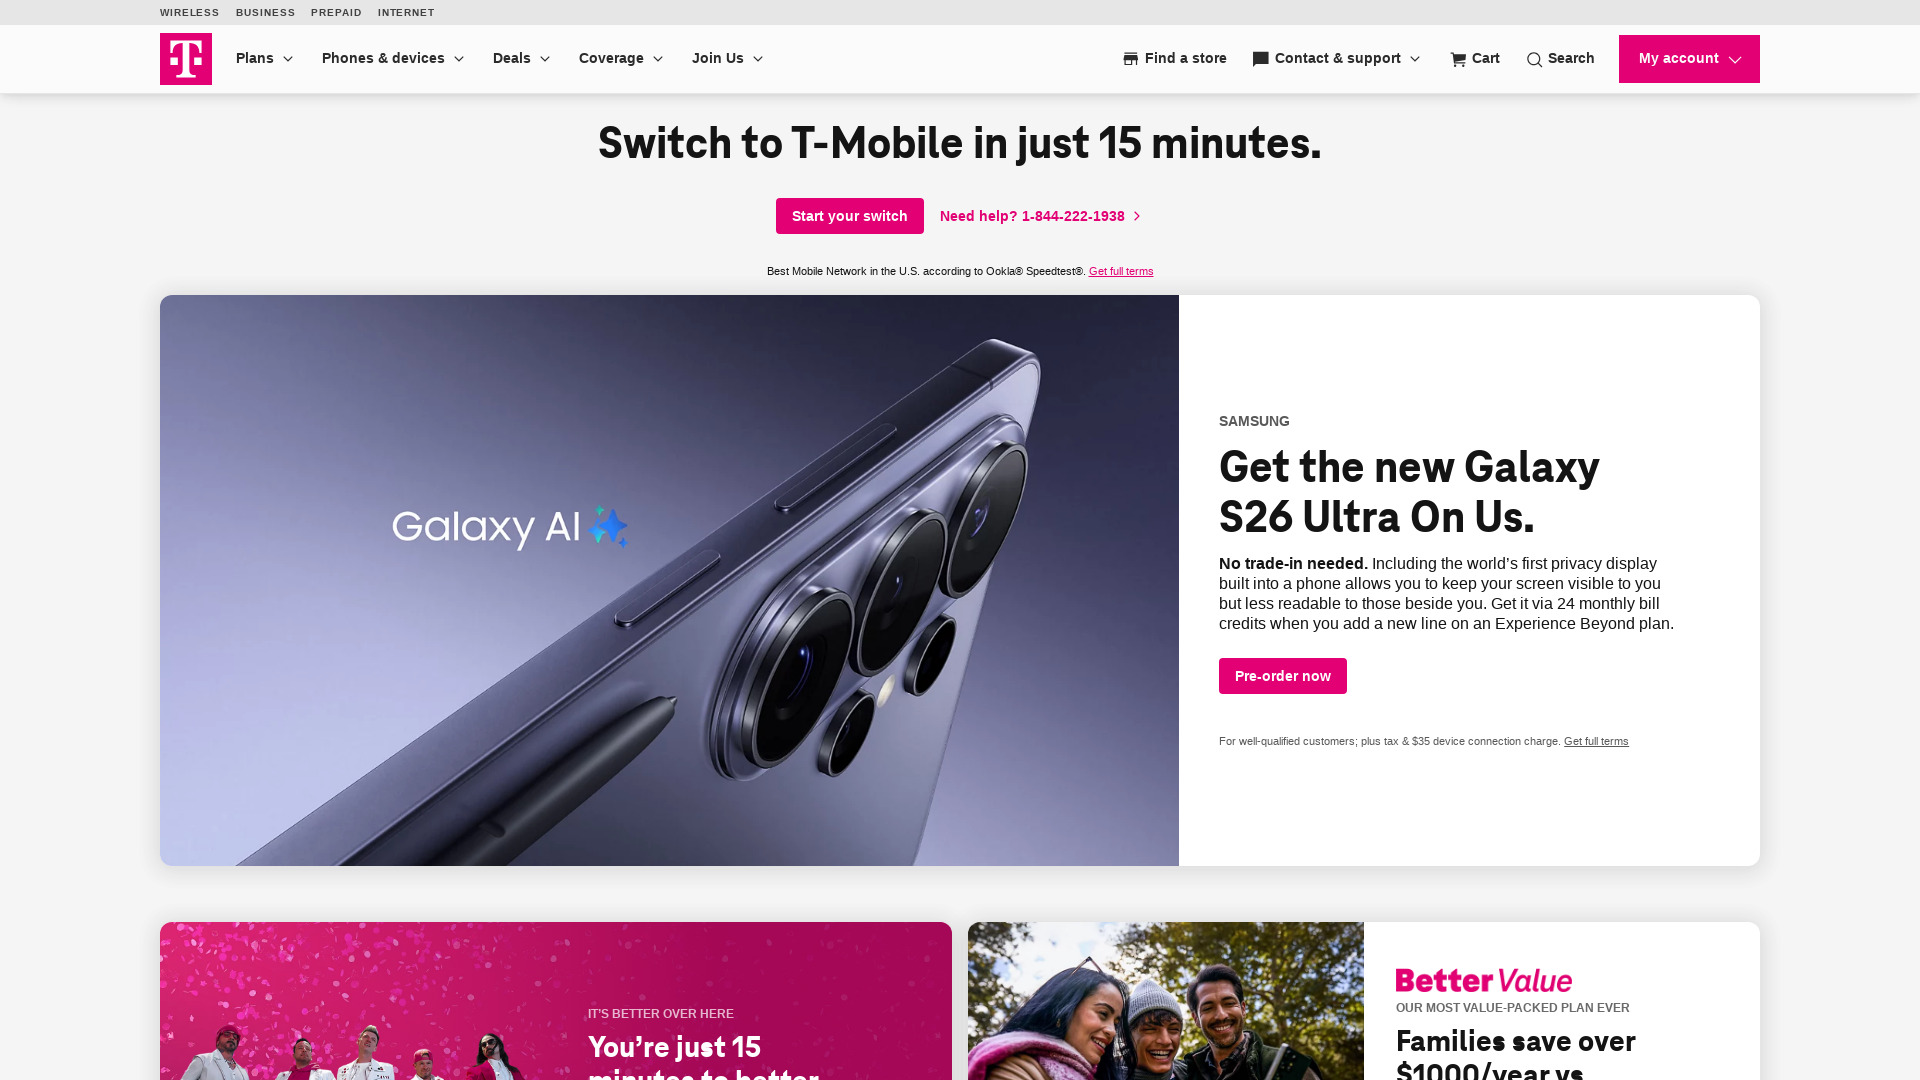

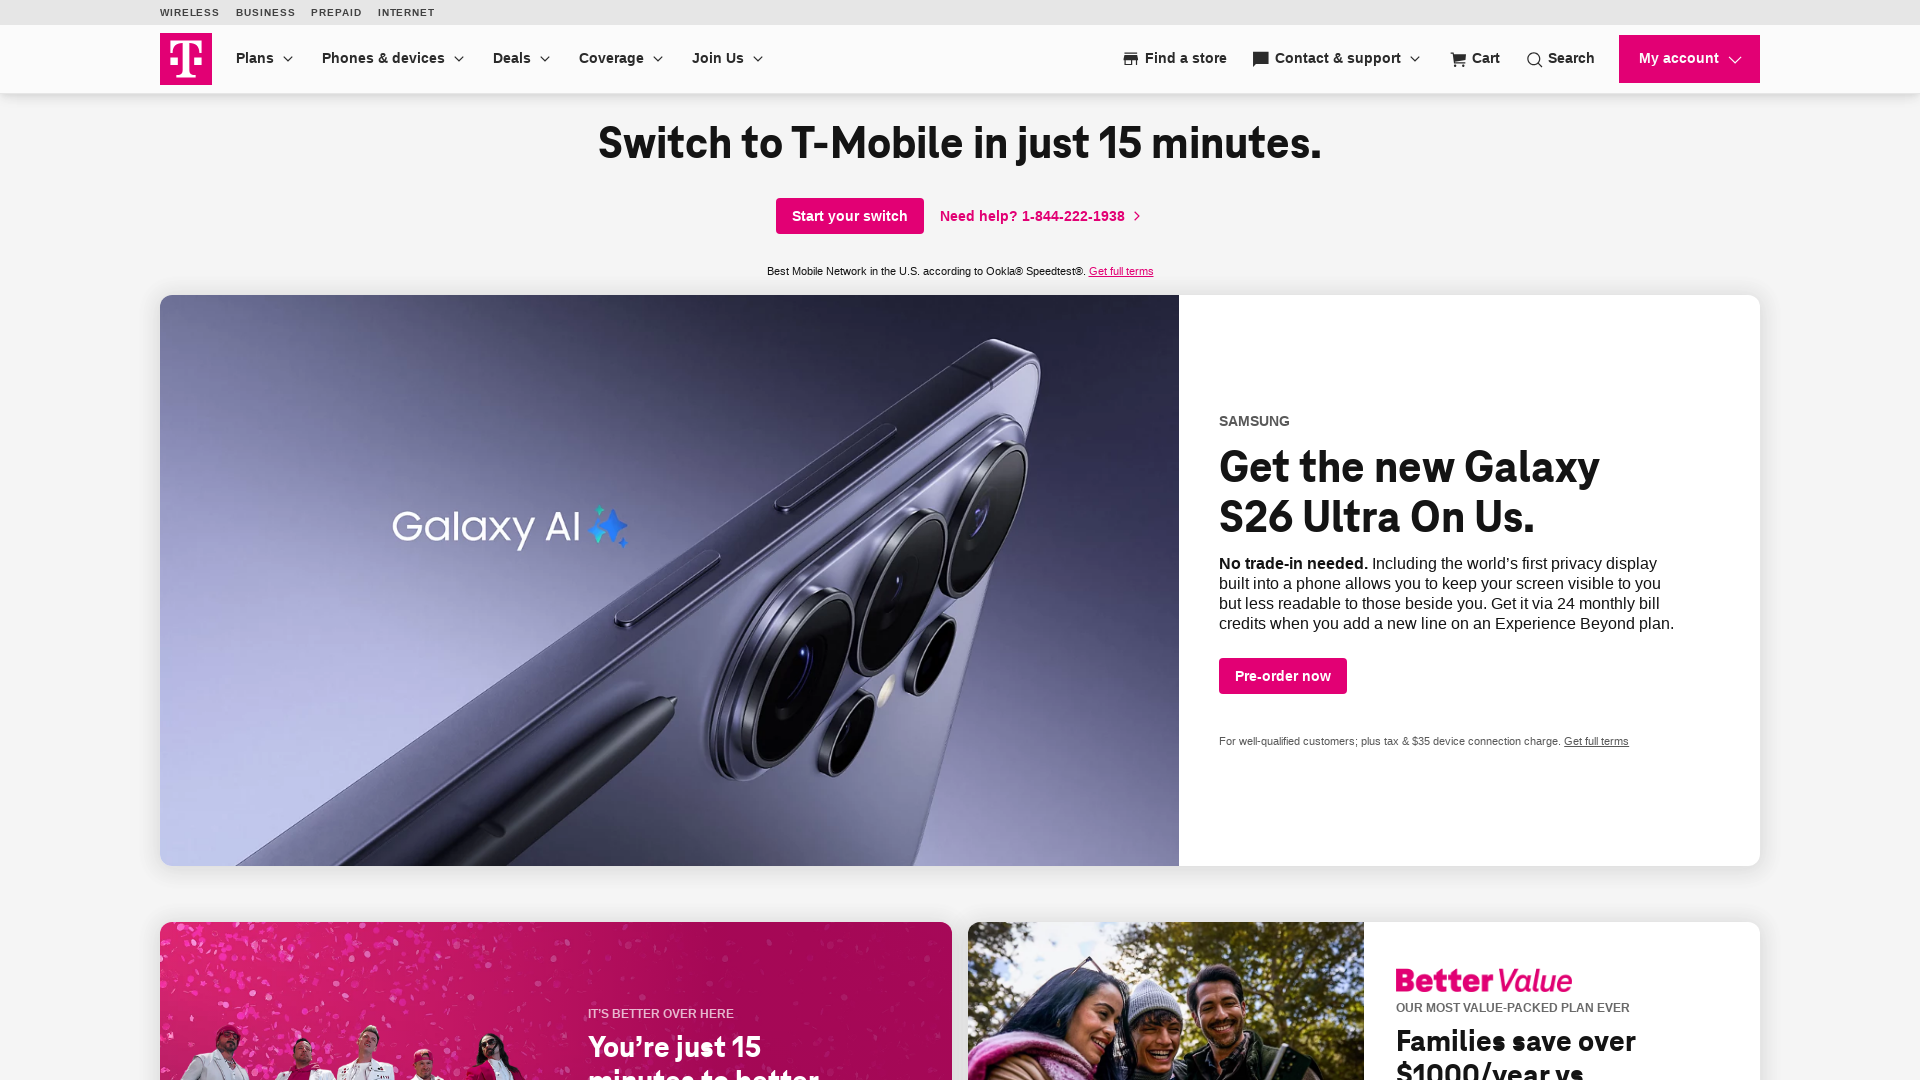